Tests file upload functionality by uploading a text file to a form and verifying the uploaded filename is displayed correctly on the result page.

Starting URL: http://the-internet.herokuapp.com/upload

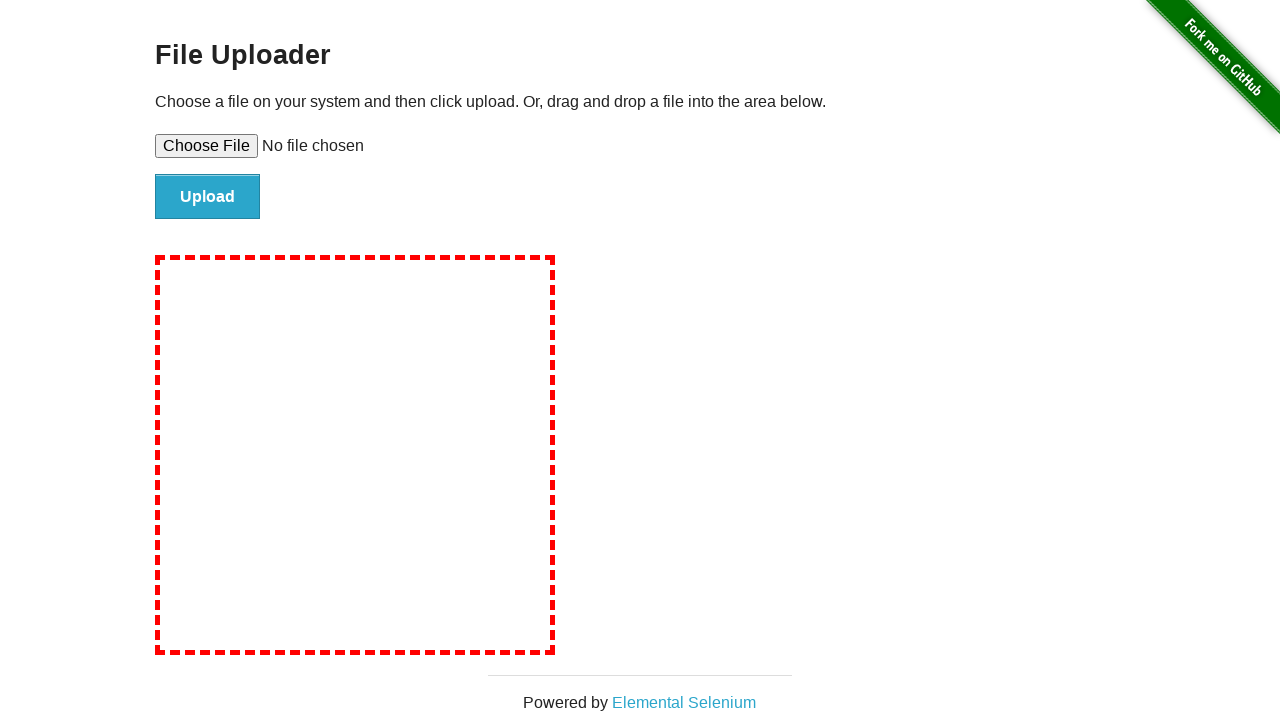

Created temporary text file for upload
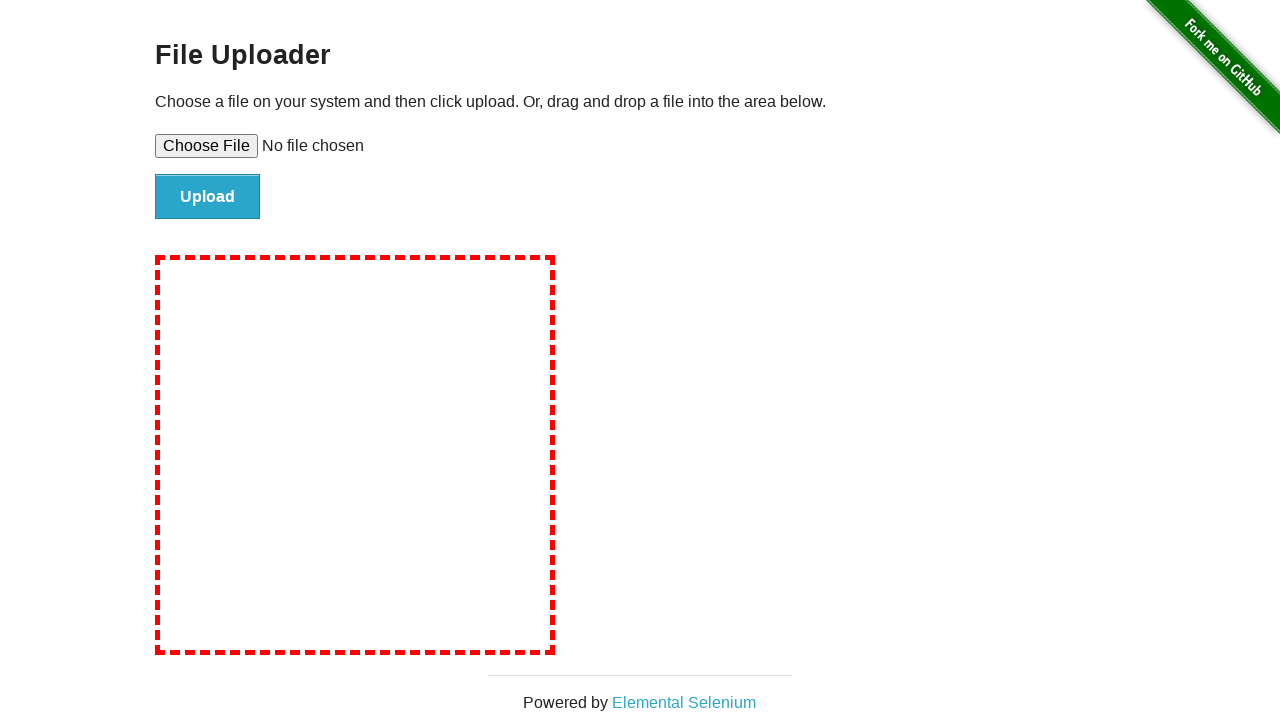

Set file input with temporary file: tmp3z09eury.txt
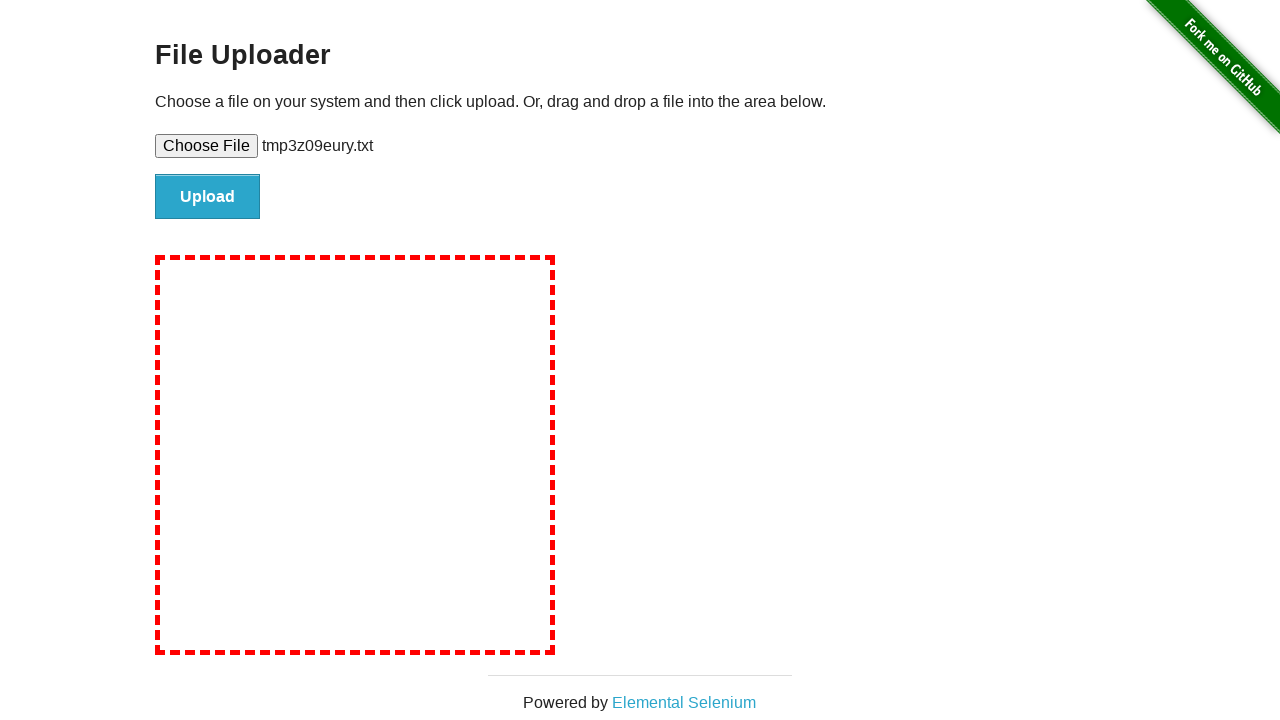

Clicked file submit button at (208, 197) on #file-submit
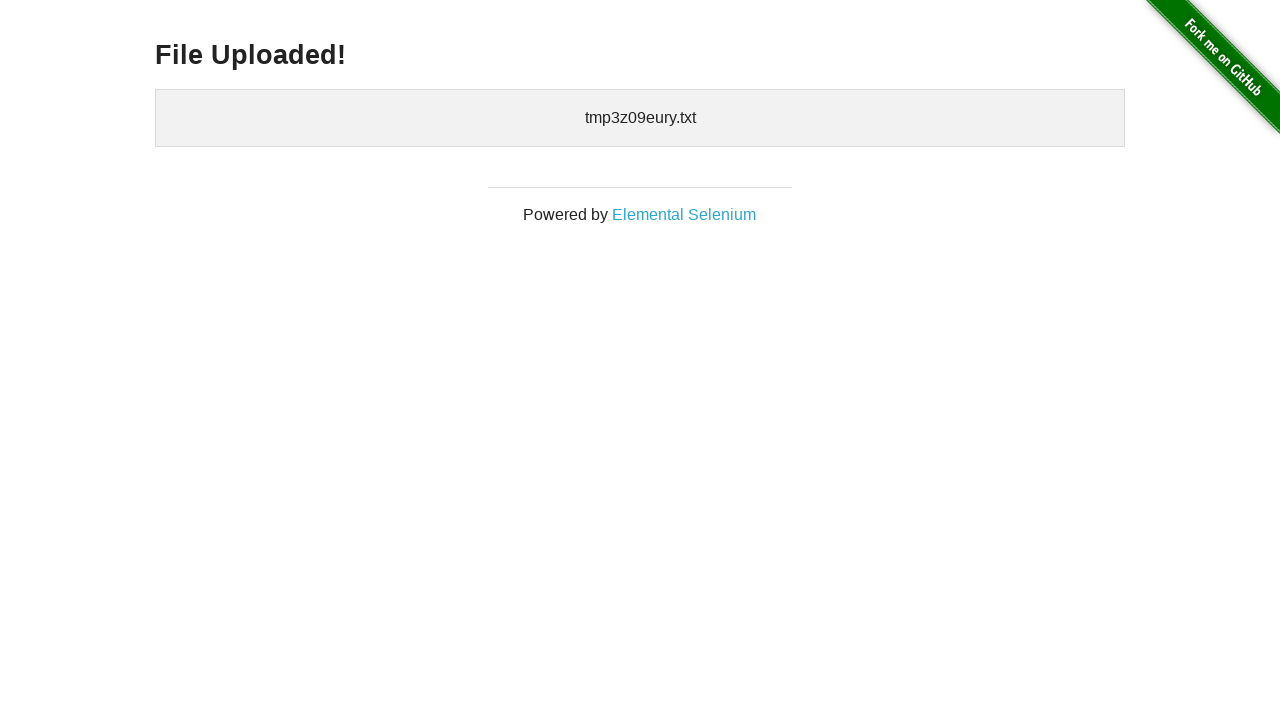

Upload result page loaded with uploaded files section
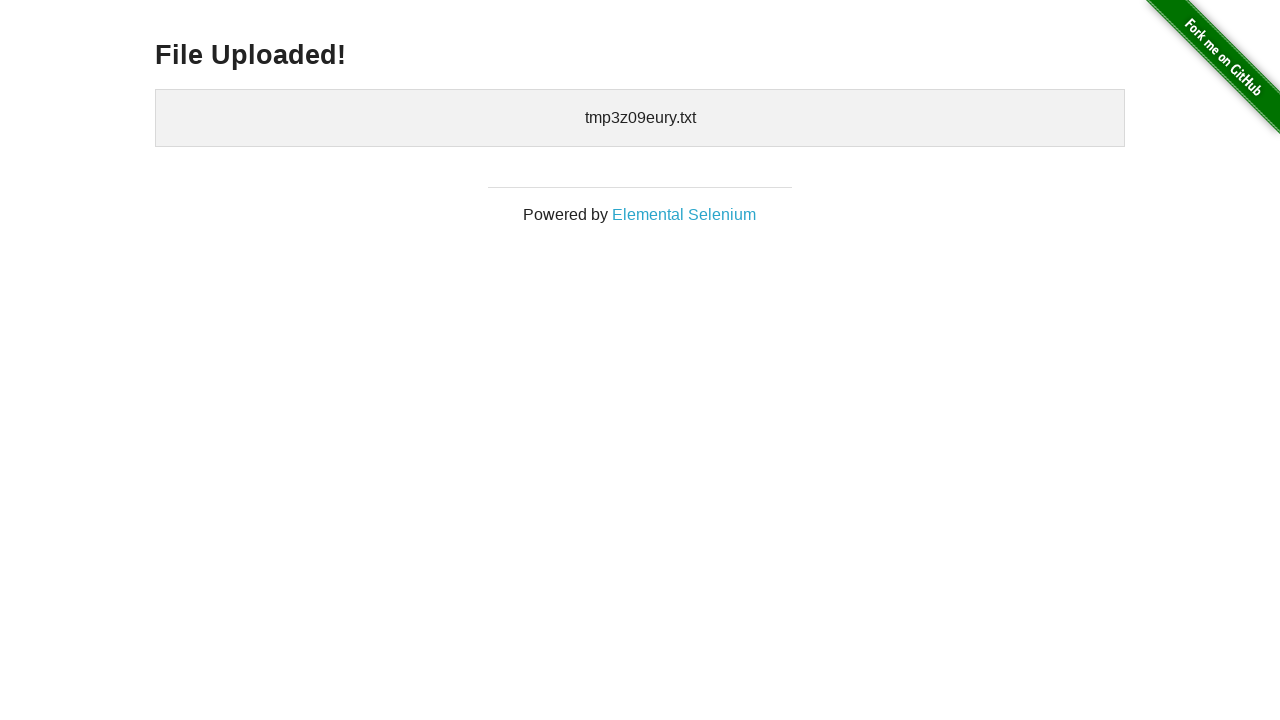

Cleaned up temporary file
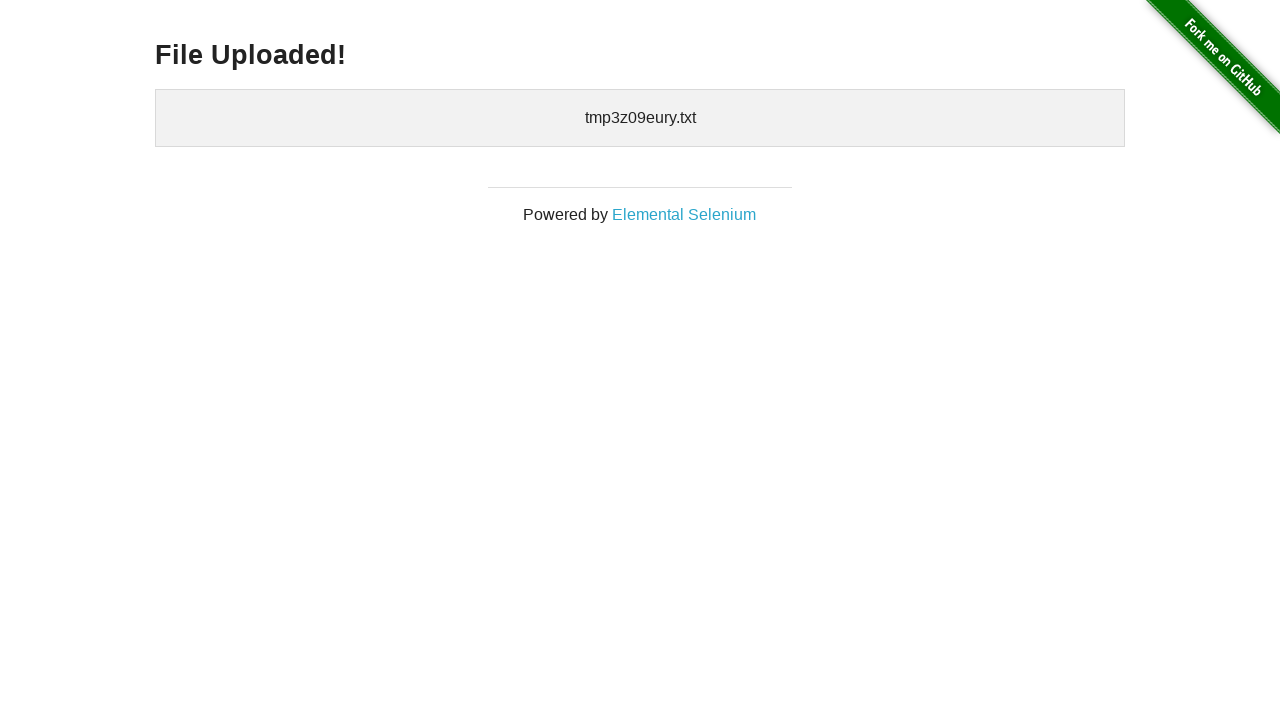

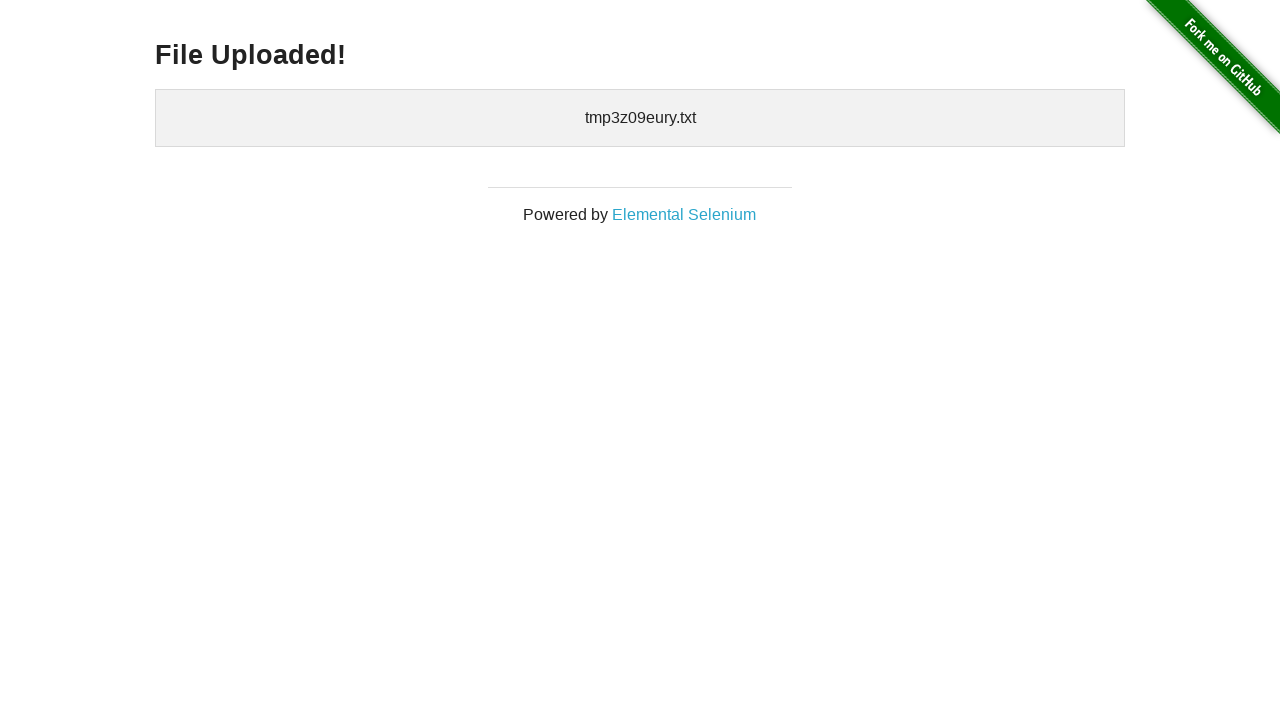